Navigates to jQuery UI and clicks on the Checkboxradio menu item

Starting URL: https://jqueryui.com/

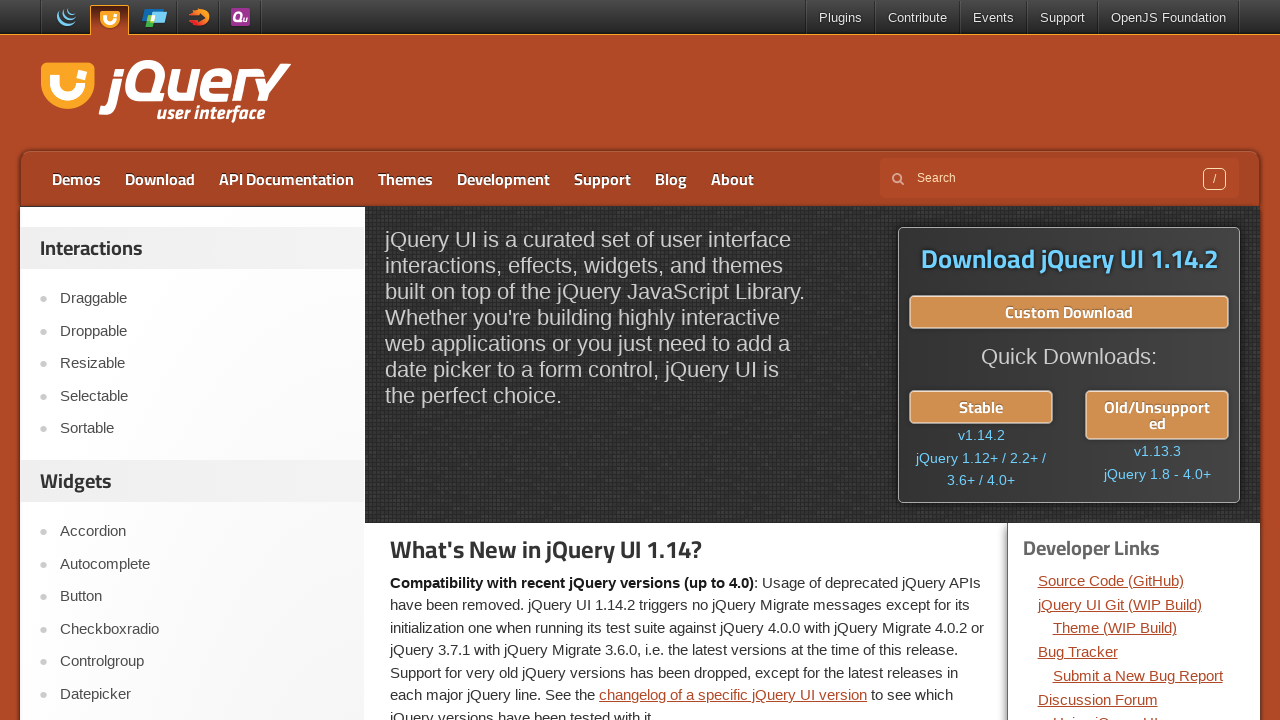

Navigated to jQuery UI homepage
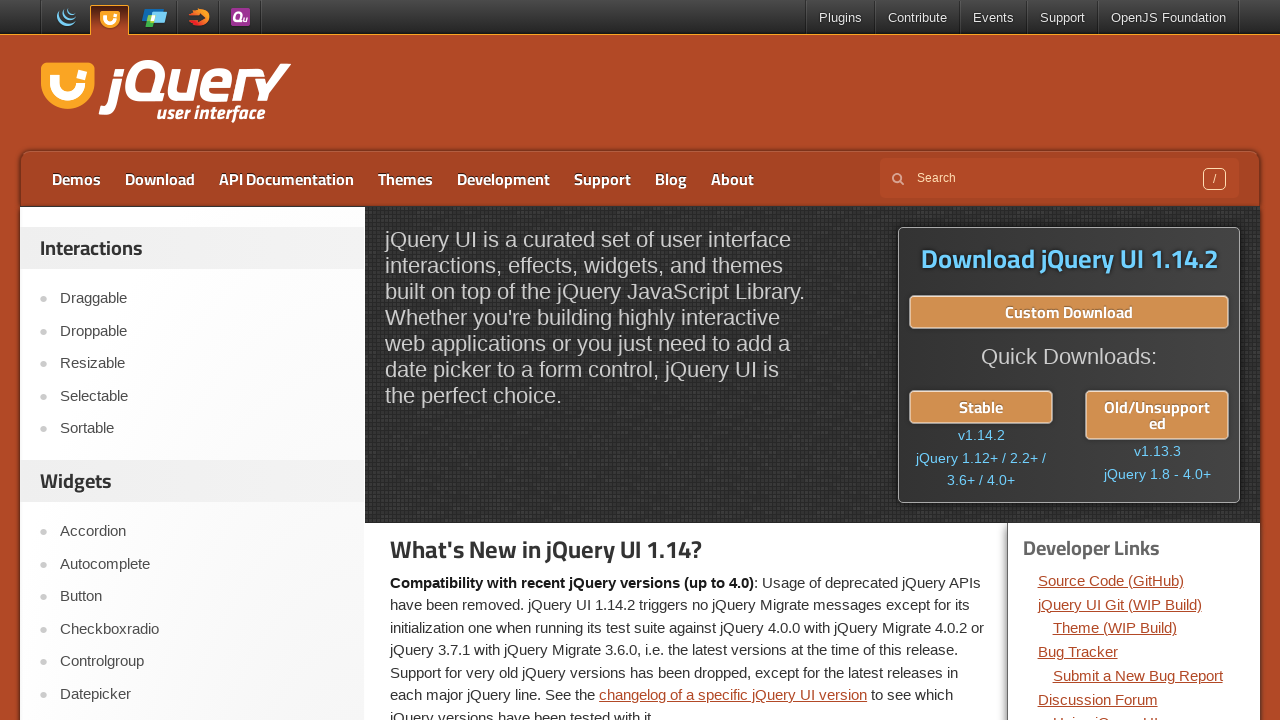

Clicked on the Checkboxradio menu item at (202, 629) on xpath=//a[text() = 'Checkboxradio']
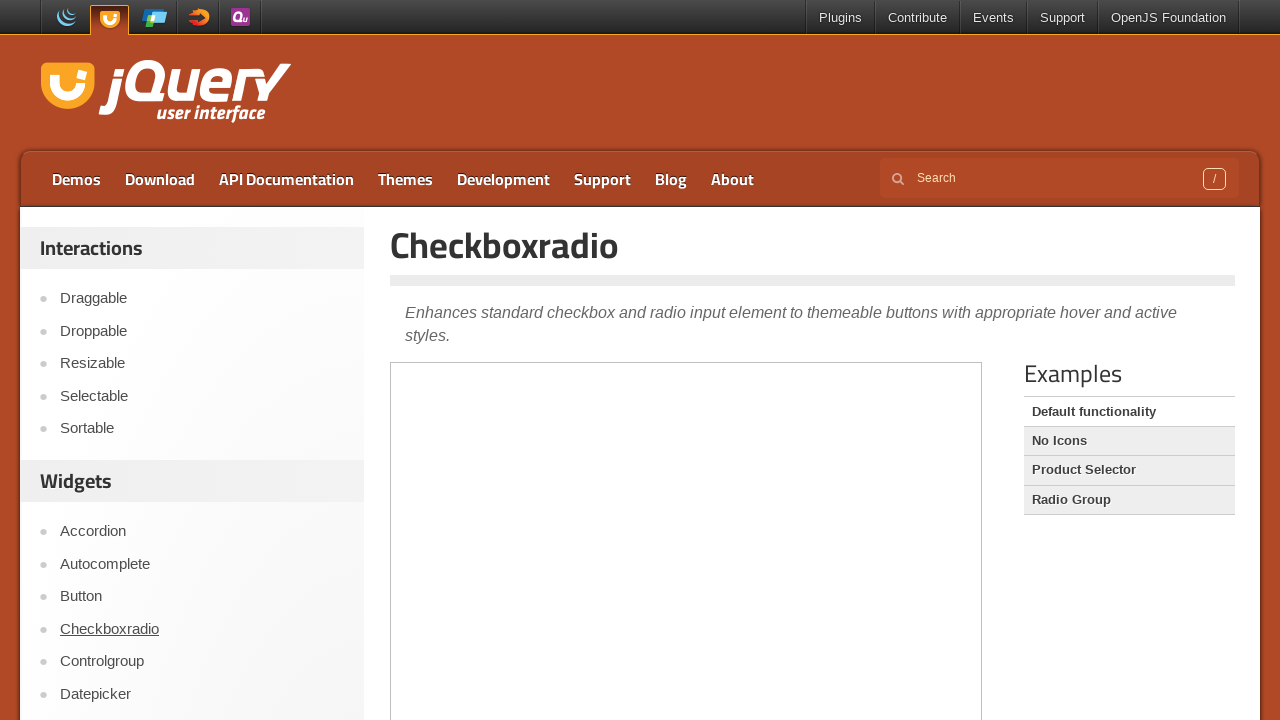

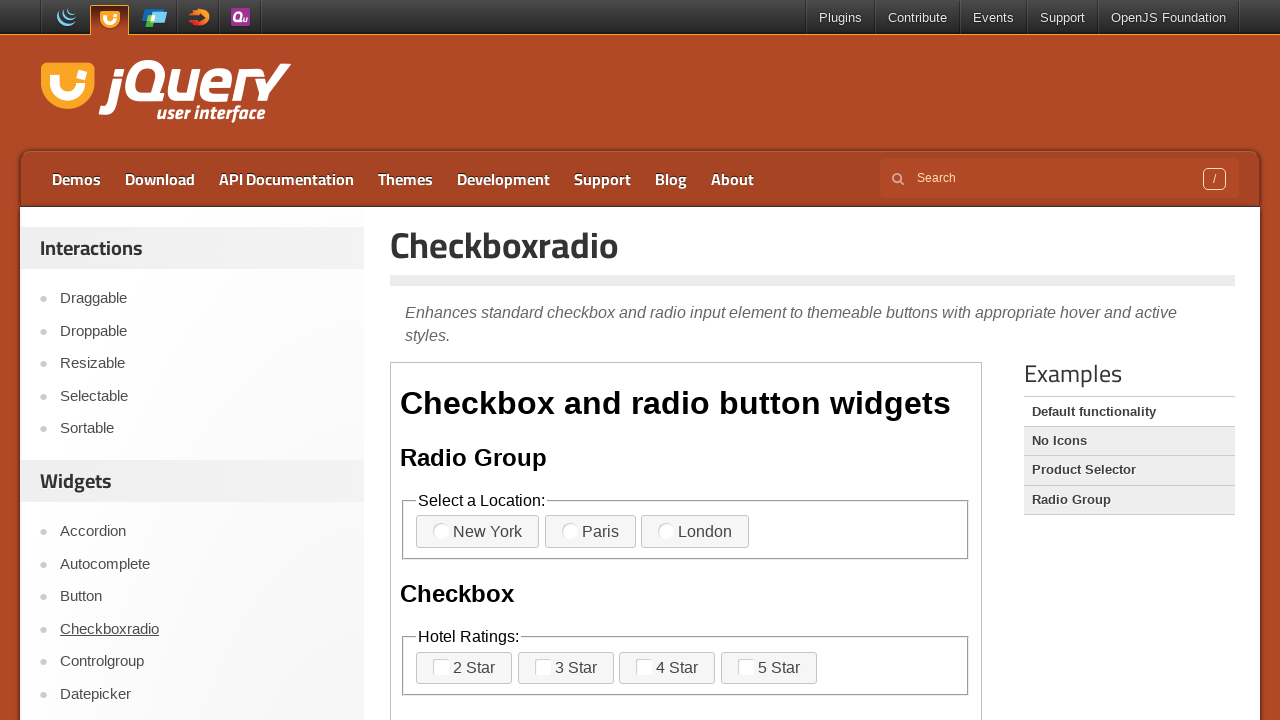